Tests the diet quiz by navigating to page 6 and verifying the displayed text content about diet experience questions

Starting URL: https://dietsw.tutorplace.ru/

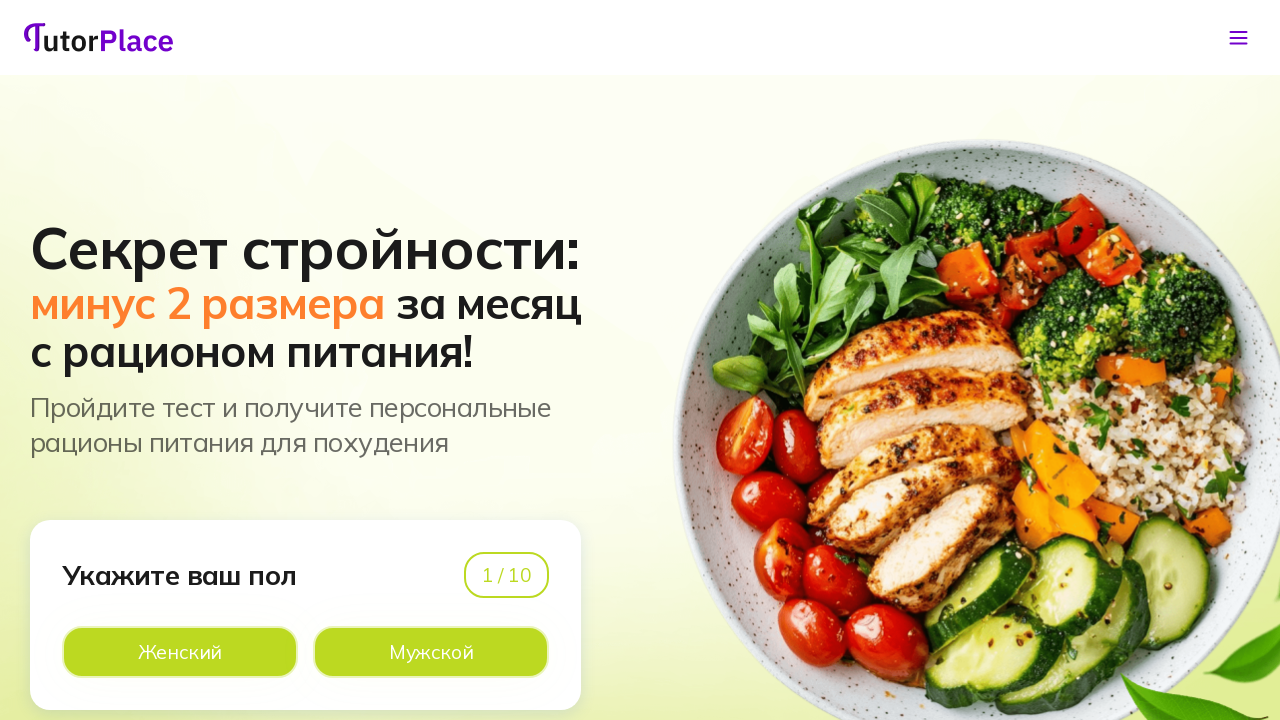

Selected male gender option at (431, 652) on xpath=//*[@id='app']/main/div/section[1]/div/div/div[1]/div[2]/div[2]/div[2]/lab
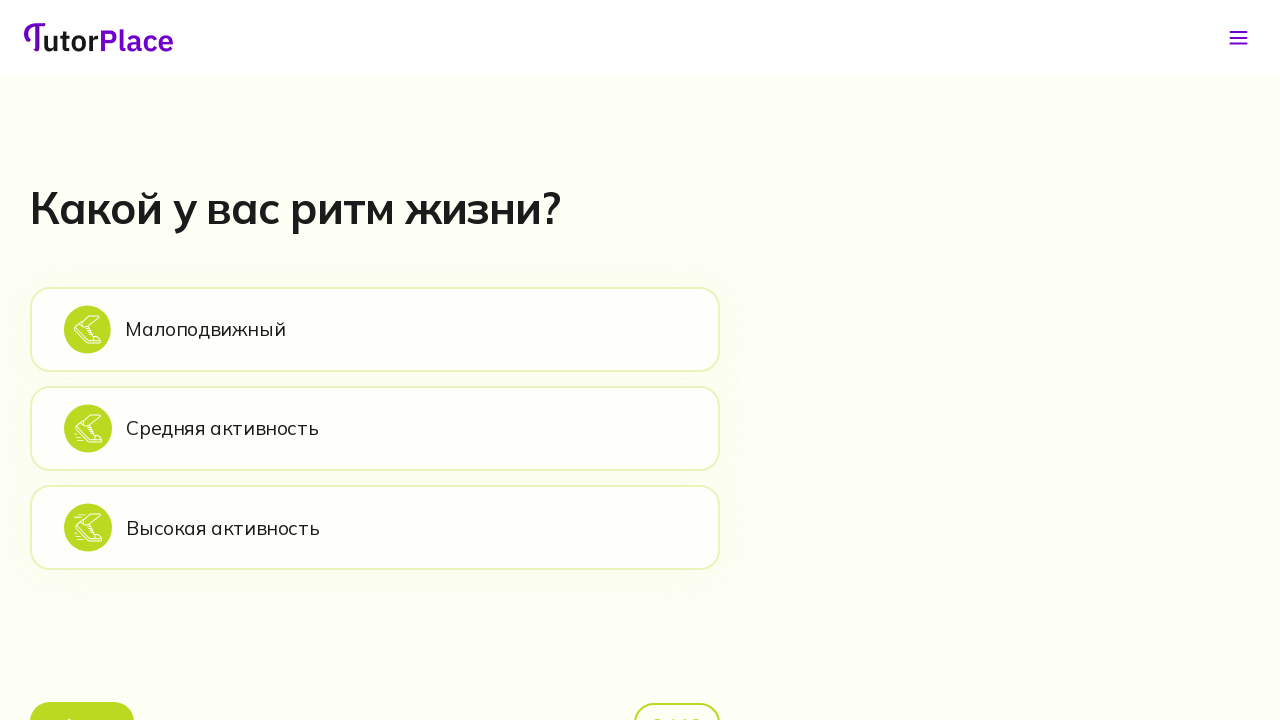

Selected sedentary lifestyle option at (375, 329) on xpath=//*[@id='app']/main/div/section[2]/div/div/div[2]/div[1]/div[2]/div[1]/lab
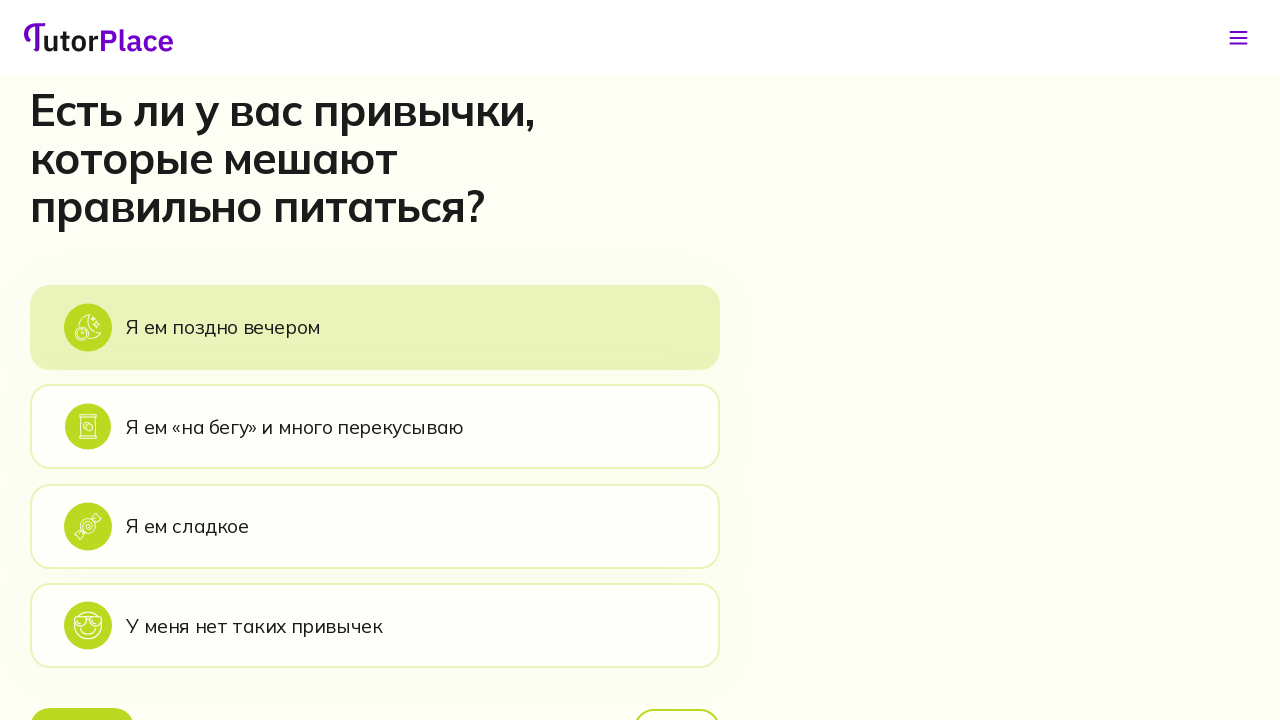

Selected eating late evening habit option at (375, 327) on xpath=//*[@id='app']/main/div/section[3]/div/div/div[2]/div[1]/div[2]/div[1]/lab
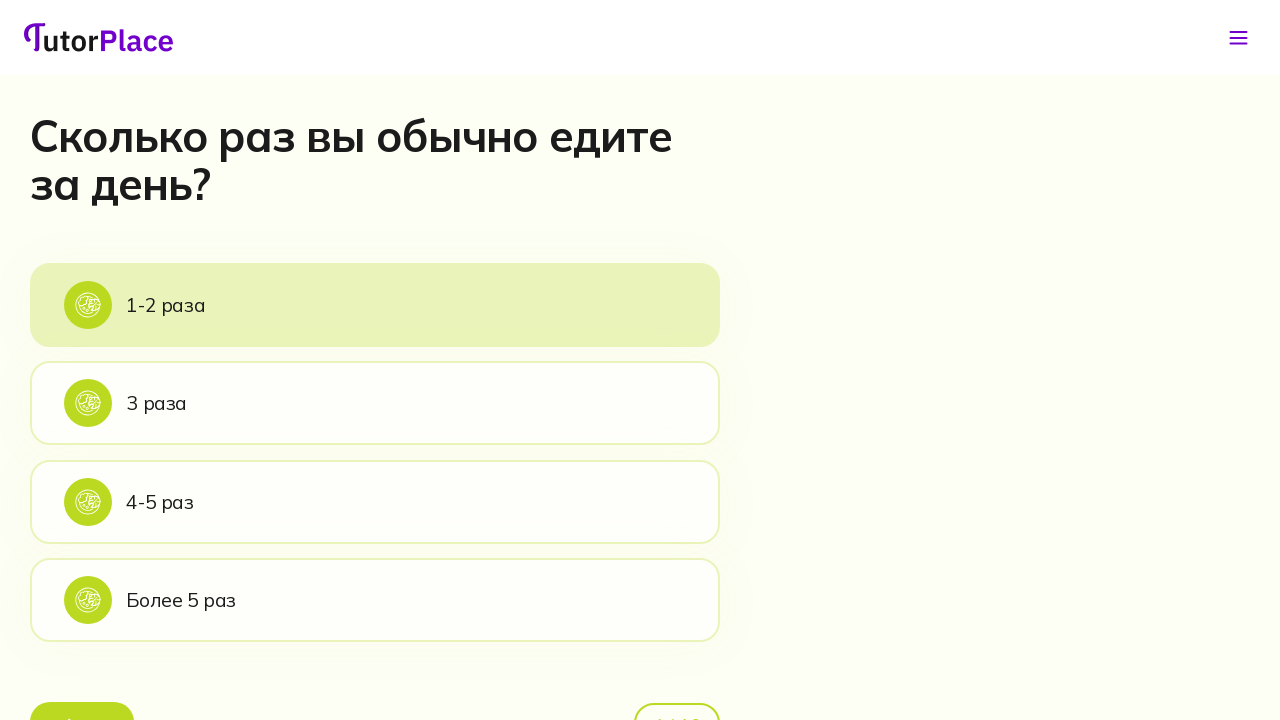

Selected eating frequency option at (375, 305) on xpath=//*[@id='app']/main/div/section[4]/div/div/div[2]/div[1]/div[2]/div[1]/lab
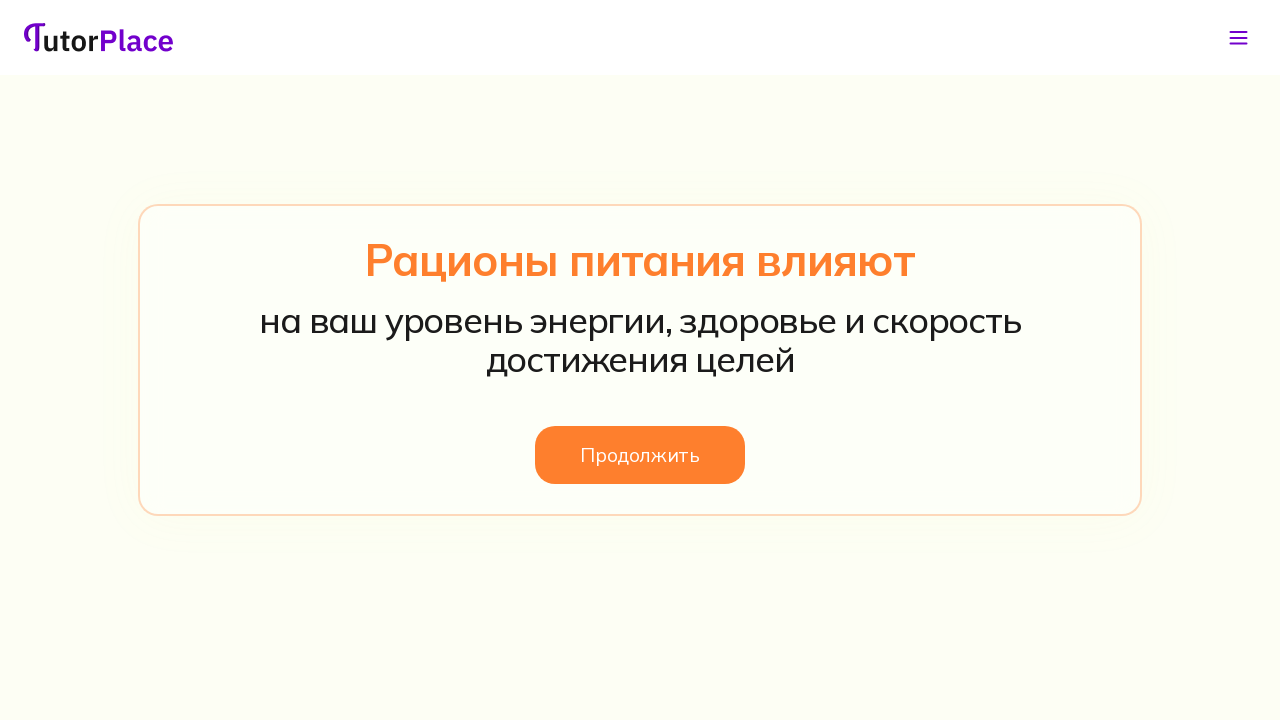

Clicked continue button to advance from page 5 at (640, 455) on xpath=//*[@id='app']/main/div/section[5]/div/div/div/button/span
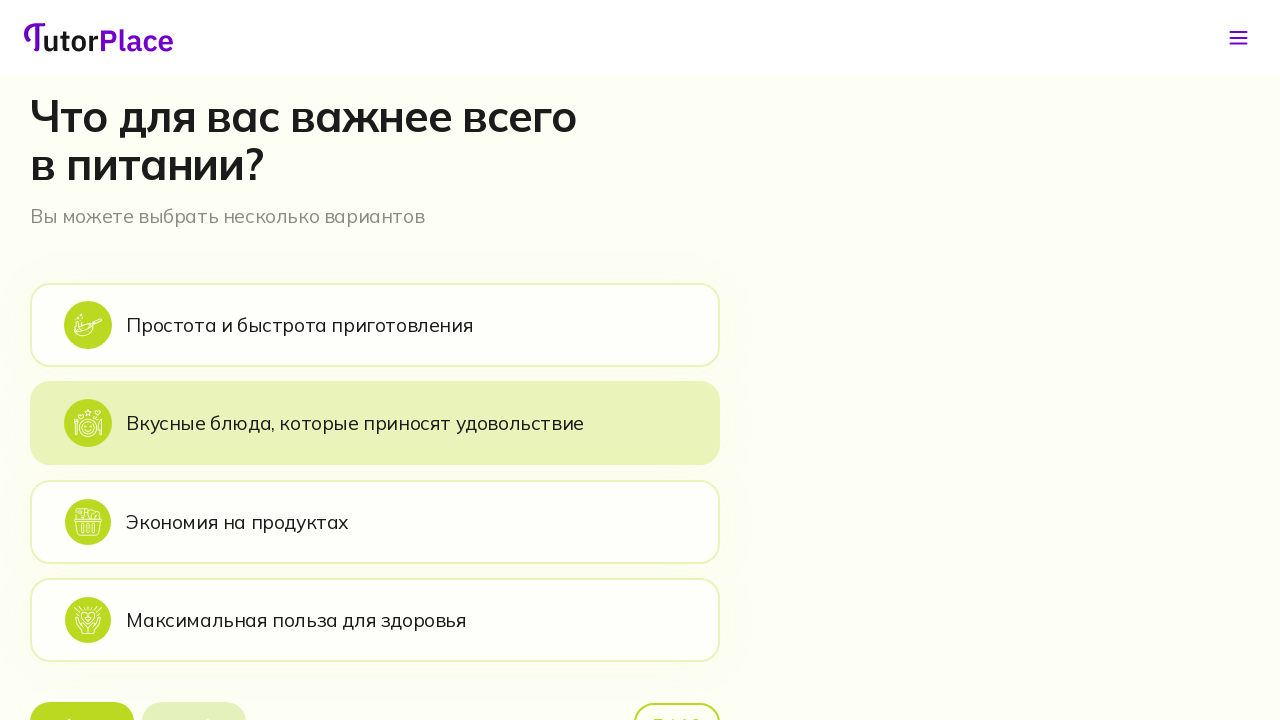

Selected first food preference option on page 5 at (375, 325) on xpath=//*[@id='app']/main/div/section[6]/div/div/div[2]/div[1]/div[2]/div[1]/lab
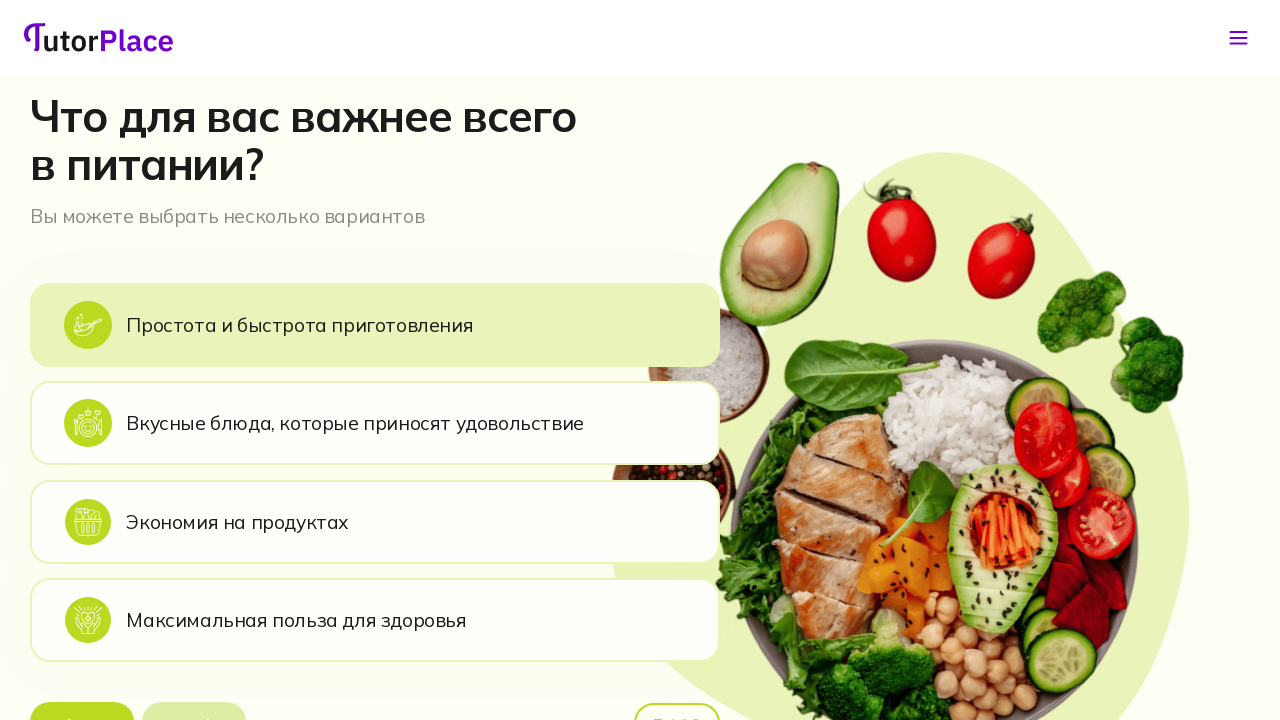

Clicked continue button to navigate to page 6 at (194, 696) on xpath=//*[@id='app']/main/div/section[6]/div/div/div[2]/div[1]/div[3]/button[2]
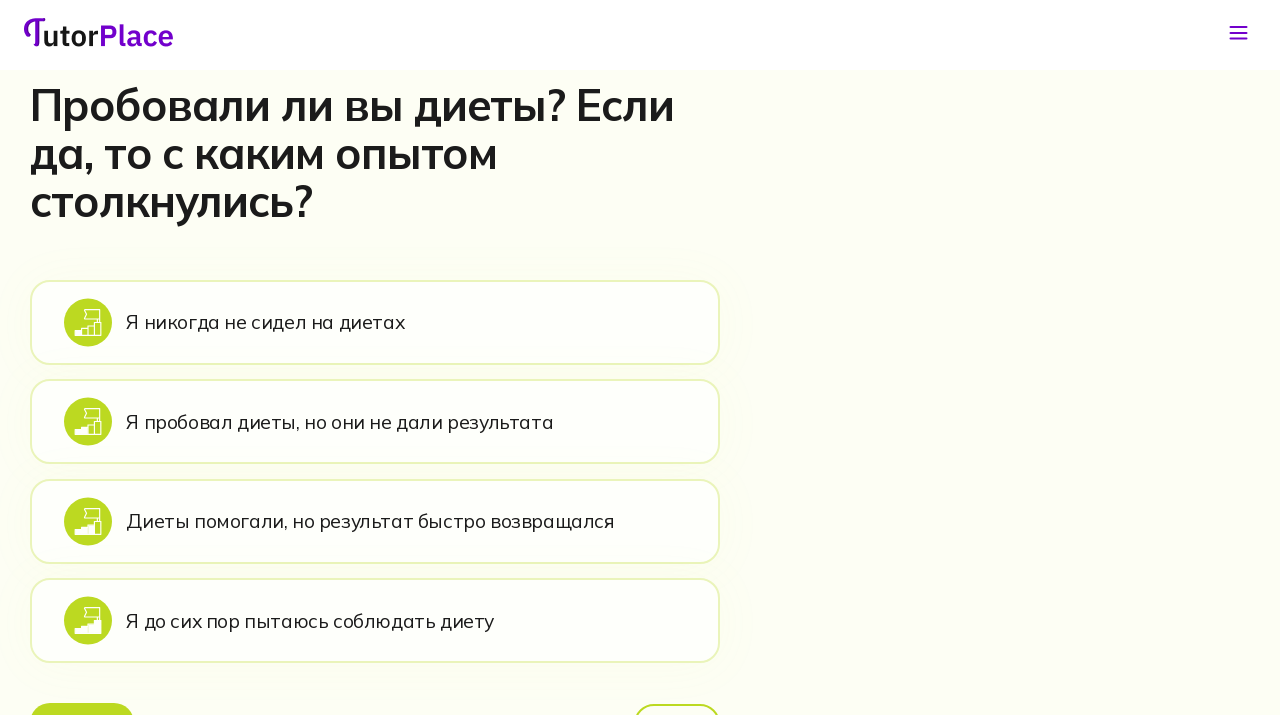

Page 6 loaded successfully - diet experience question header is visible
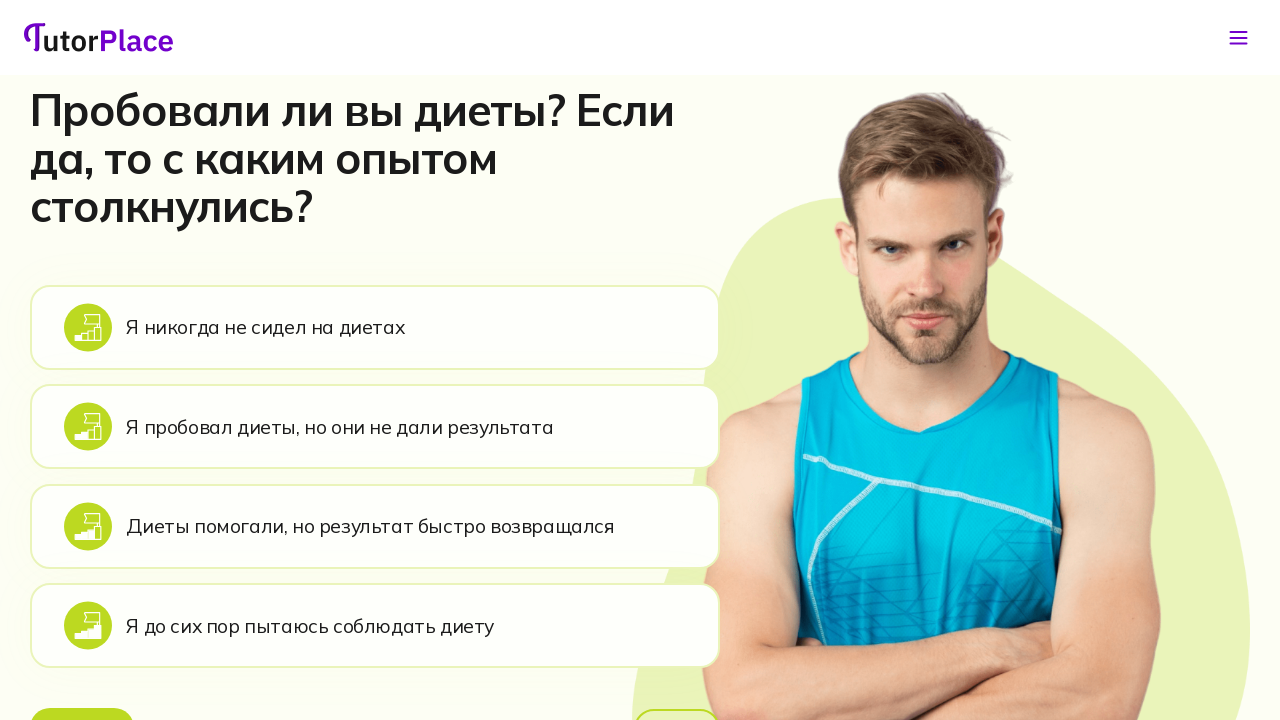

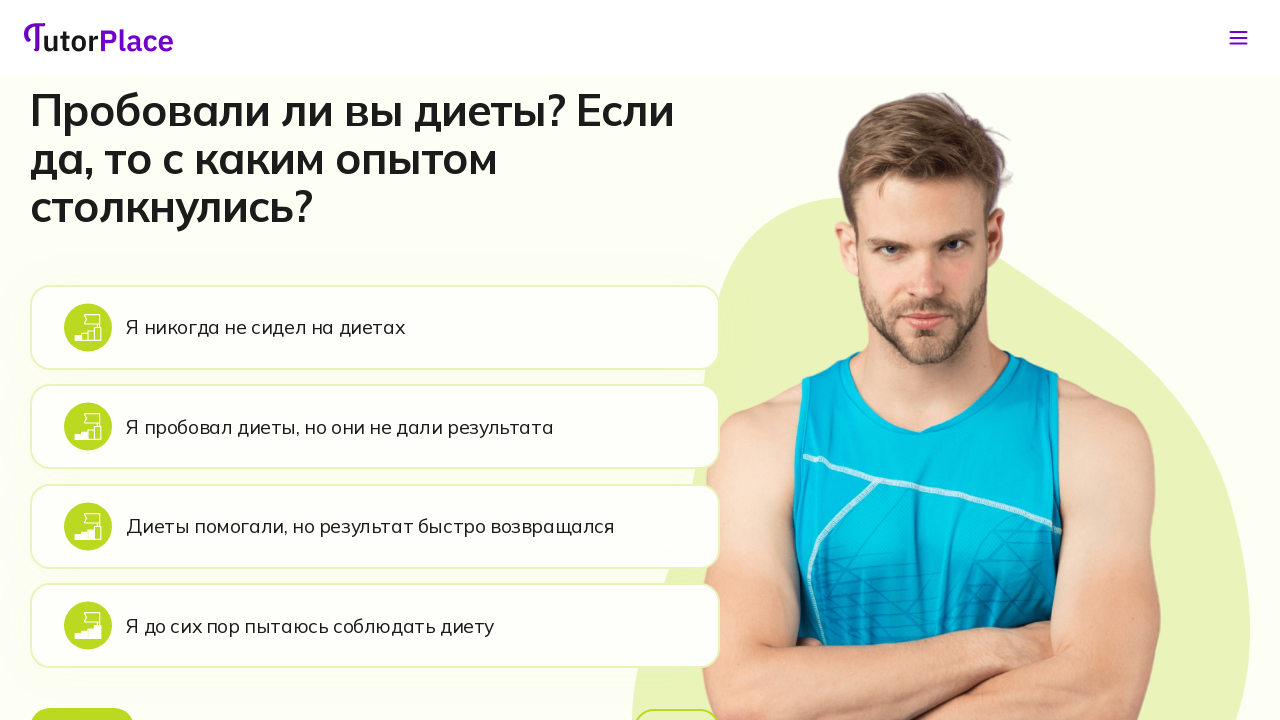